Tests opening a new browser tab, navigating to a different page in that tab, and verifying that two window handles exist.

Starting URL: https://the-internet.herokuapp.com/windows

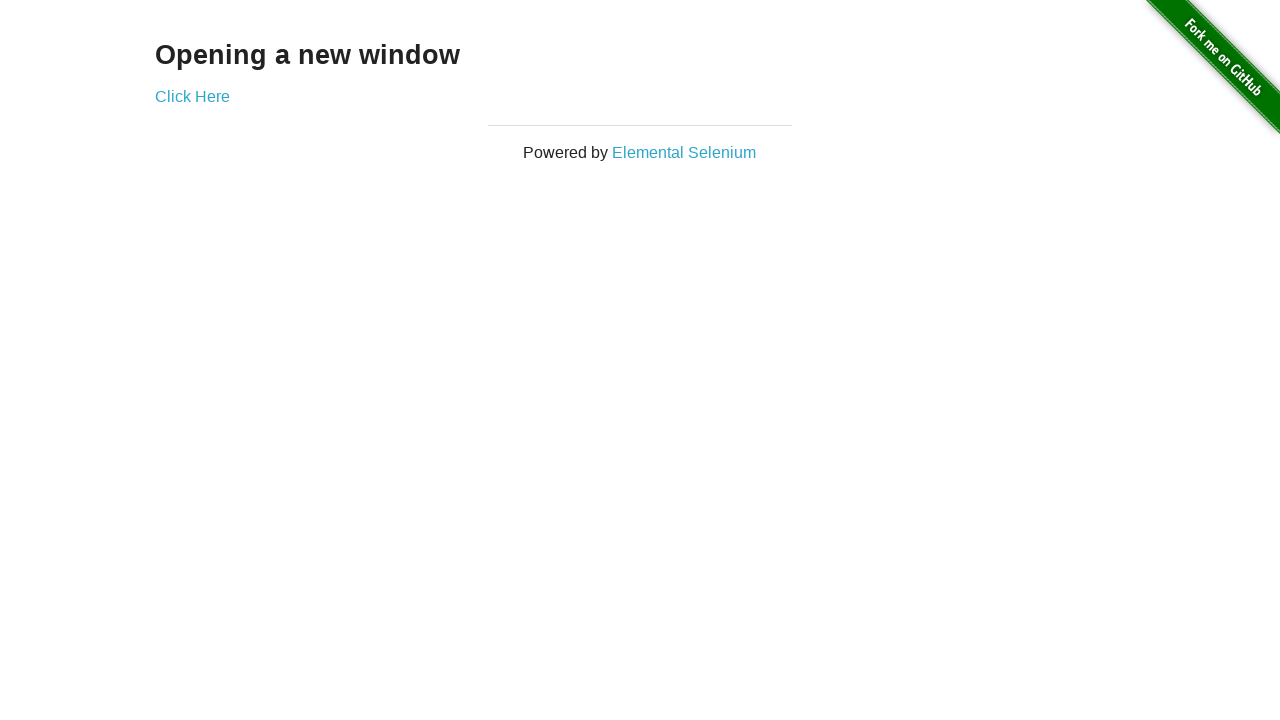

Opened a new browser tab
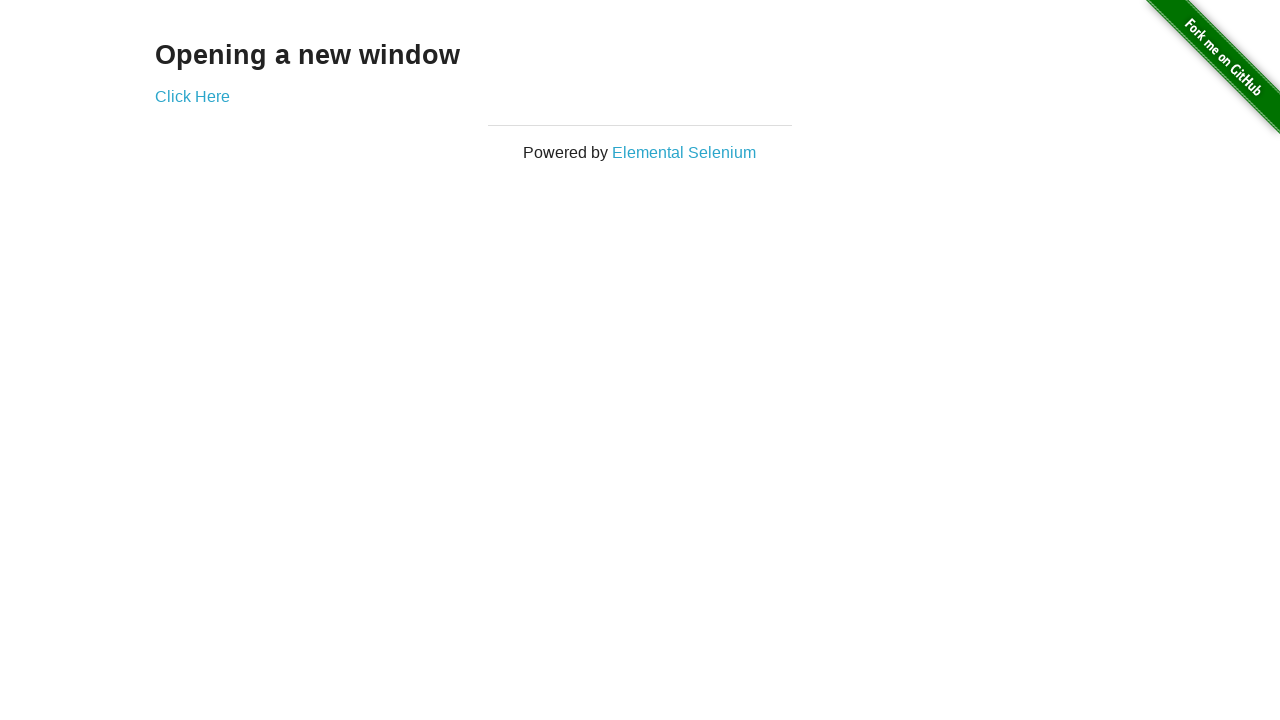

Navigated to https://the-internet.herokuapp.com/typos in the new tab
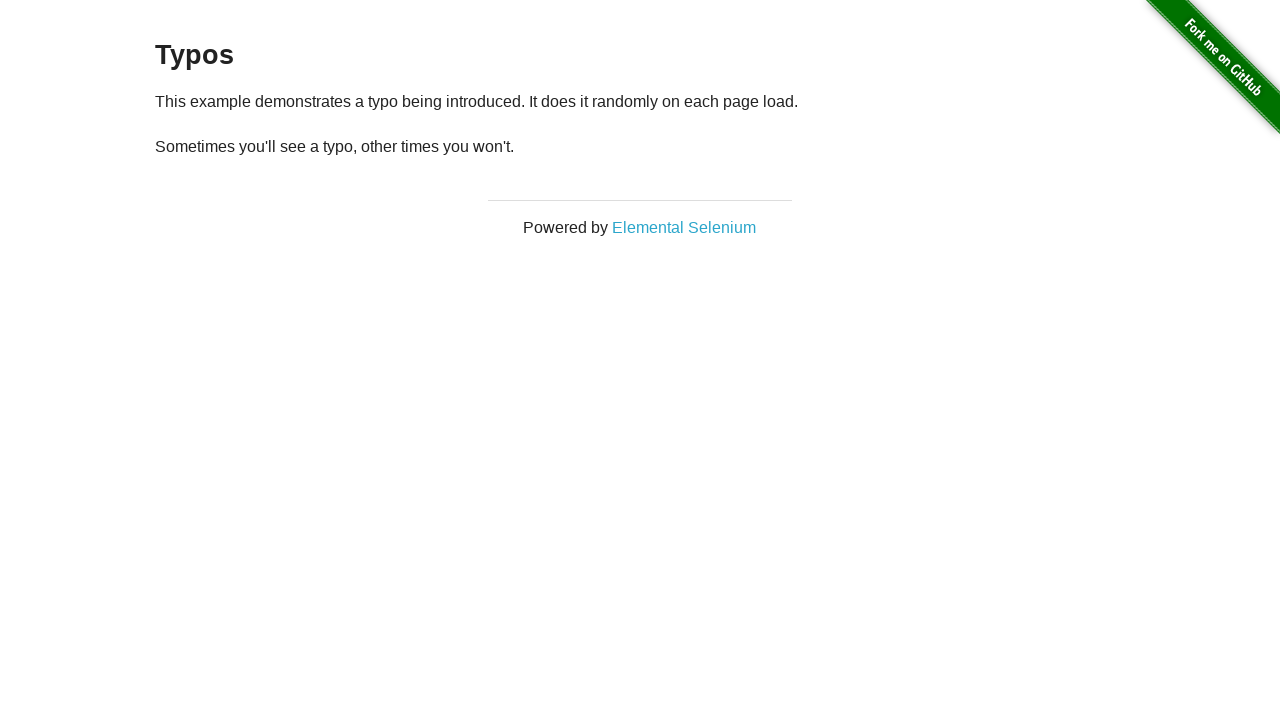

Verified that 2 window handles exist (2 tabs open)
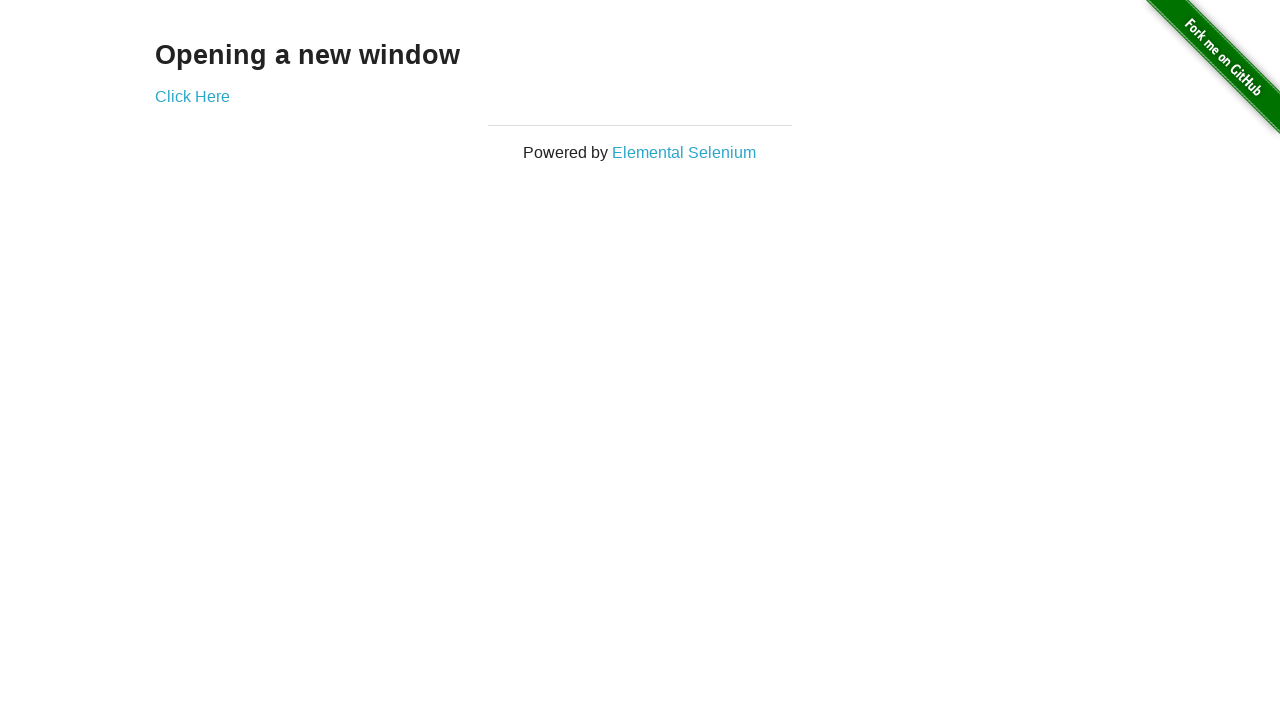

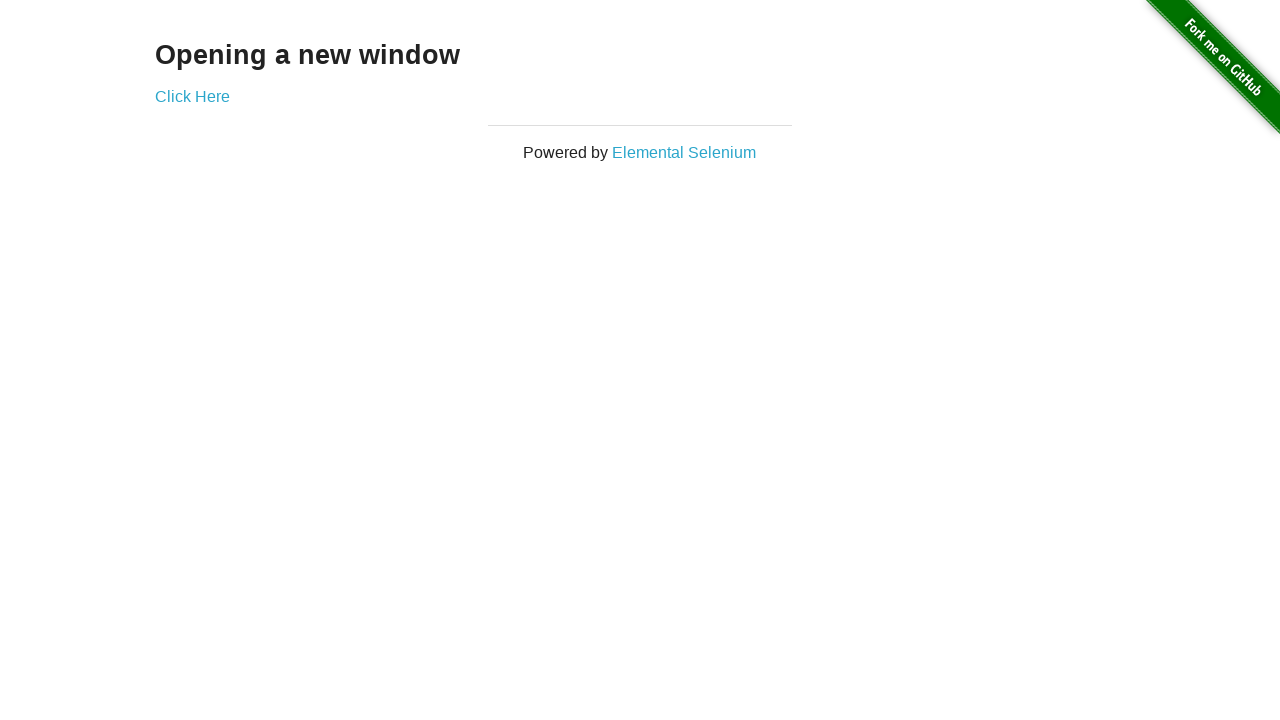